Tests filtering by completed tasks by adding two todos, completing one, and clicking the Completed filter

Starting URL: https://todomvc.com/examples/react/dist/#/

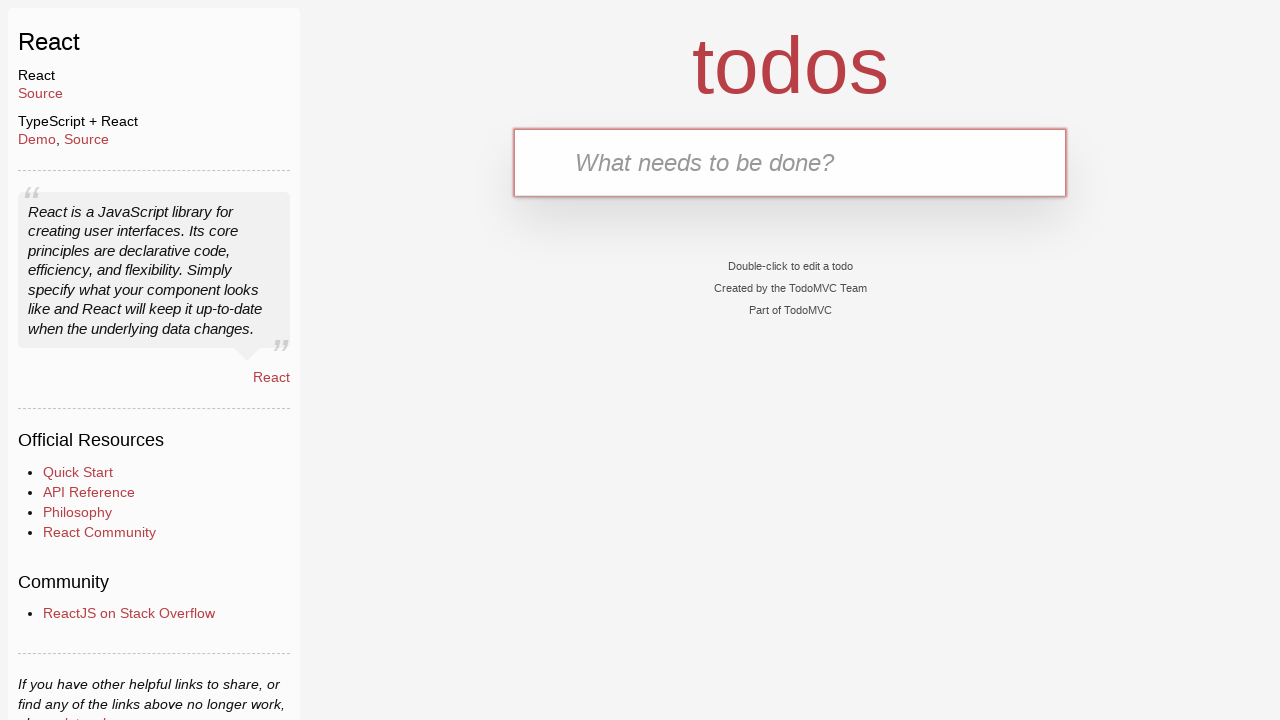

Filled new todo input with 'Task A' on .new-todo
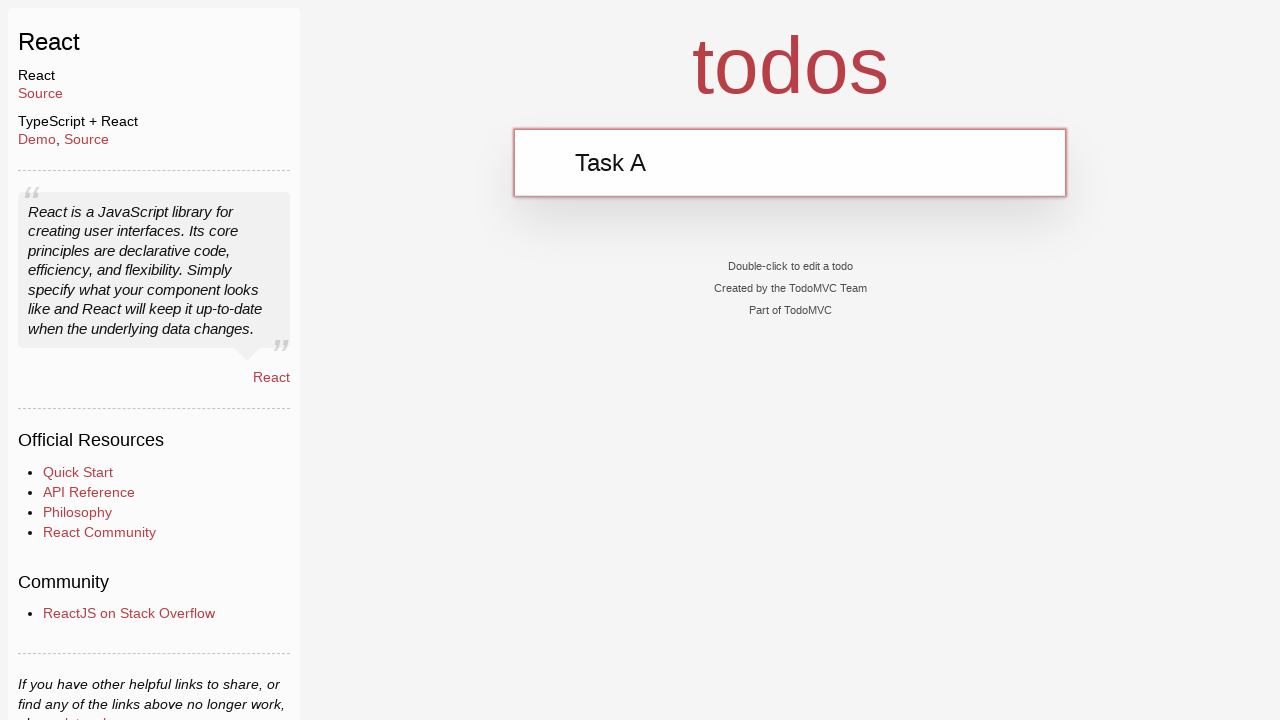

Pressed Enter to add first todo
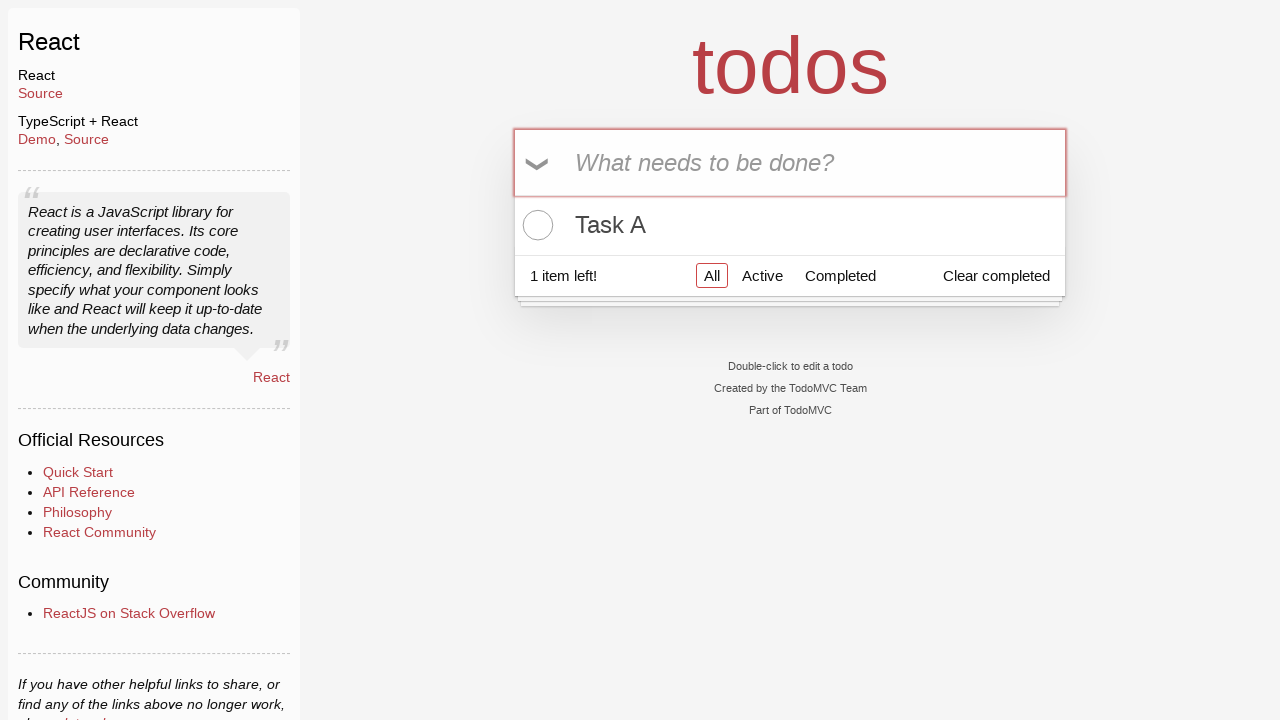

Filled new todo input with 'Task B' on .new-todo
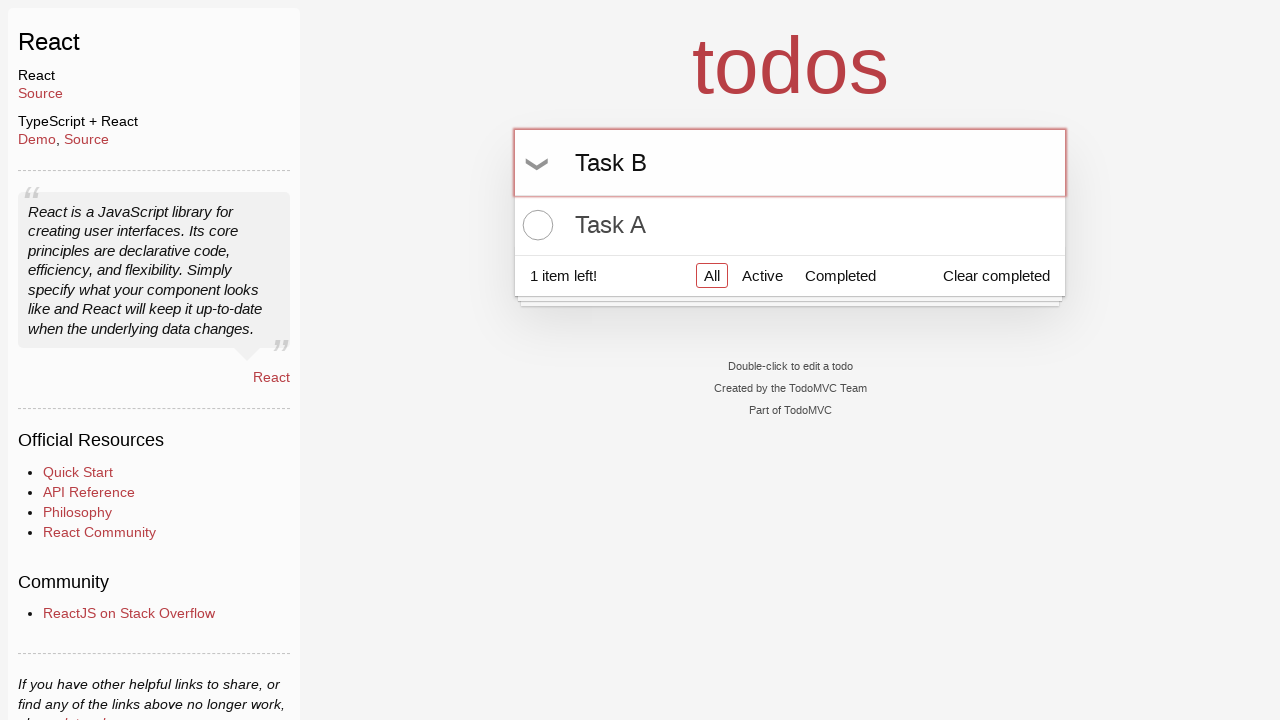

Pressed Enter to add second todo
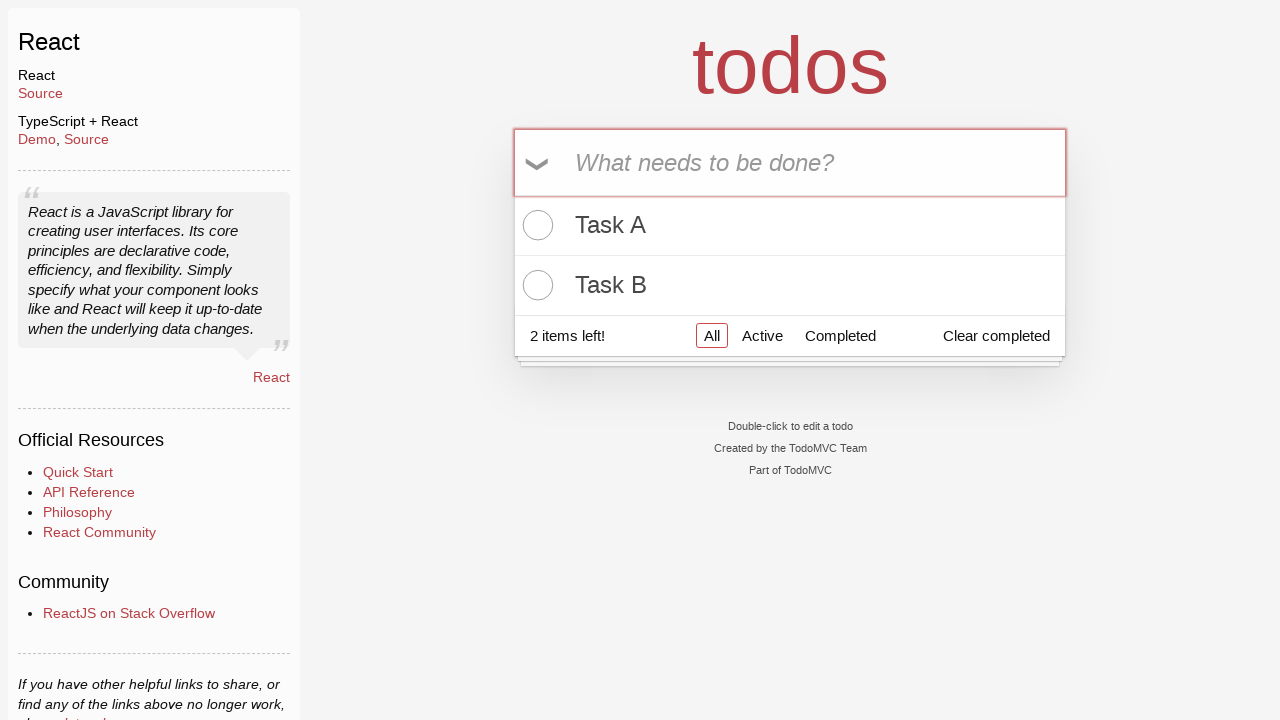

Waited for both todos to appear in the list
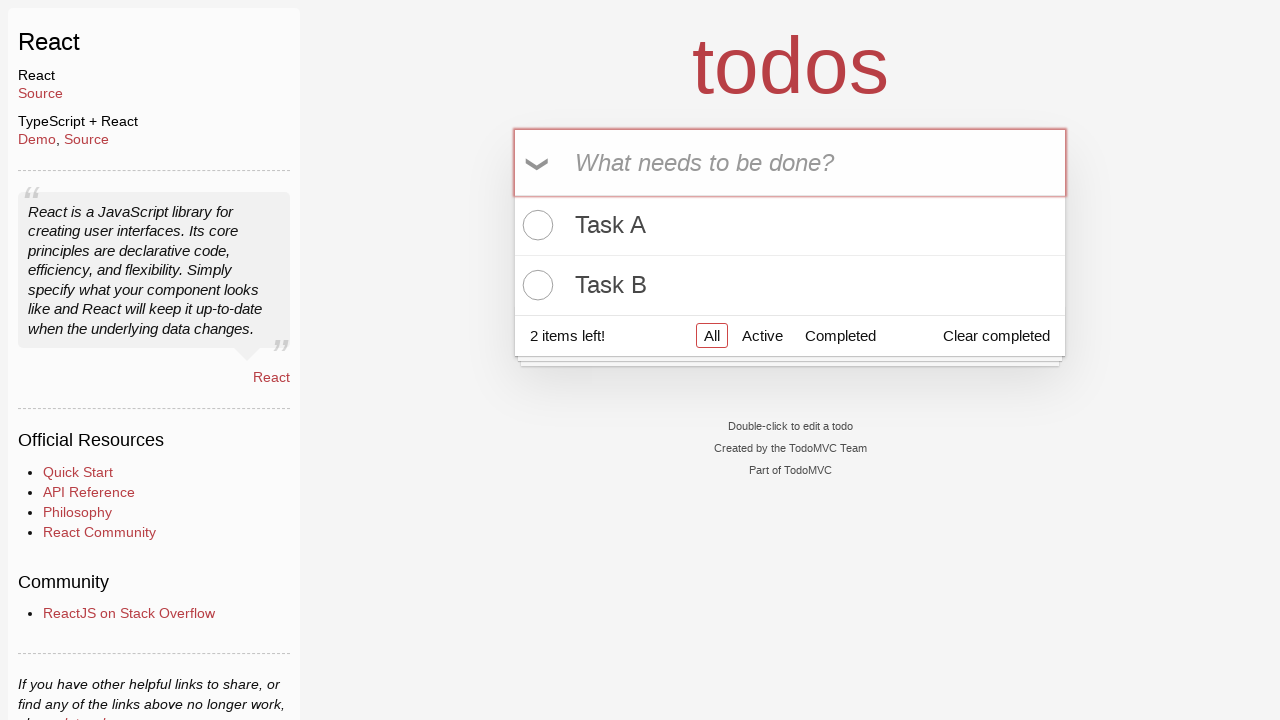

Clicked checkbox to mark second todo as complete at (535, 285) on .todo-list li:nth-child(2) .toggle
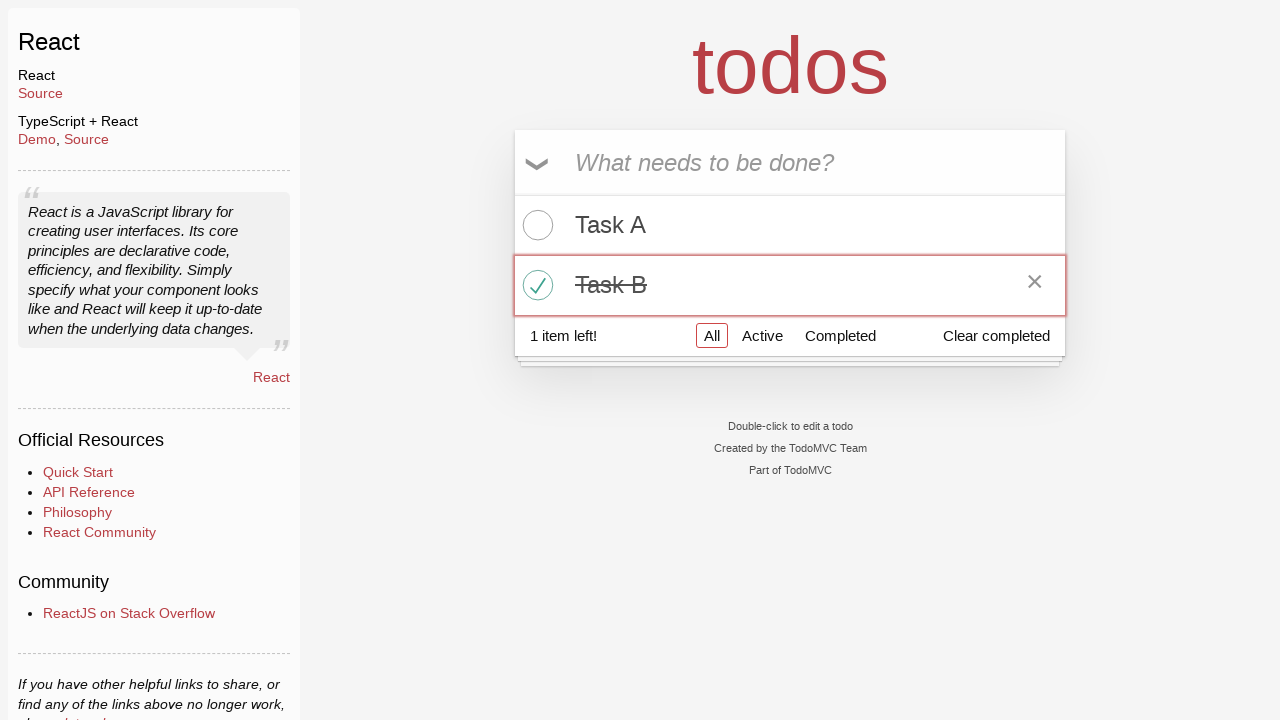

Clicked Completed filter to show only completed tasks at (840, 335) on text=Completed
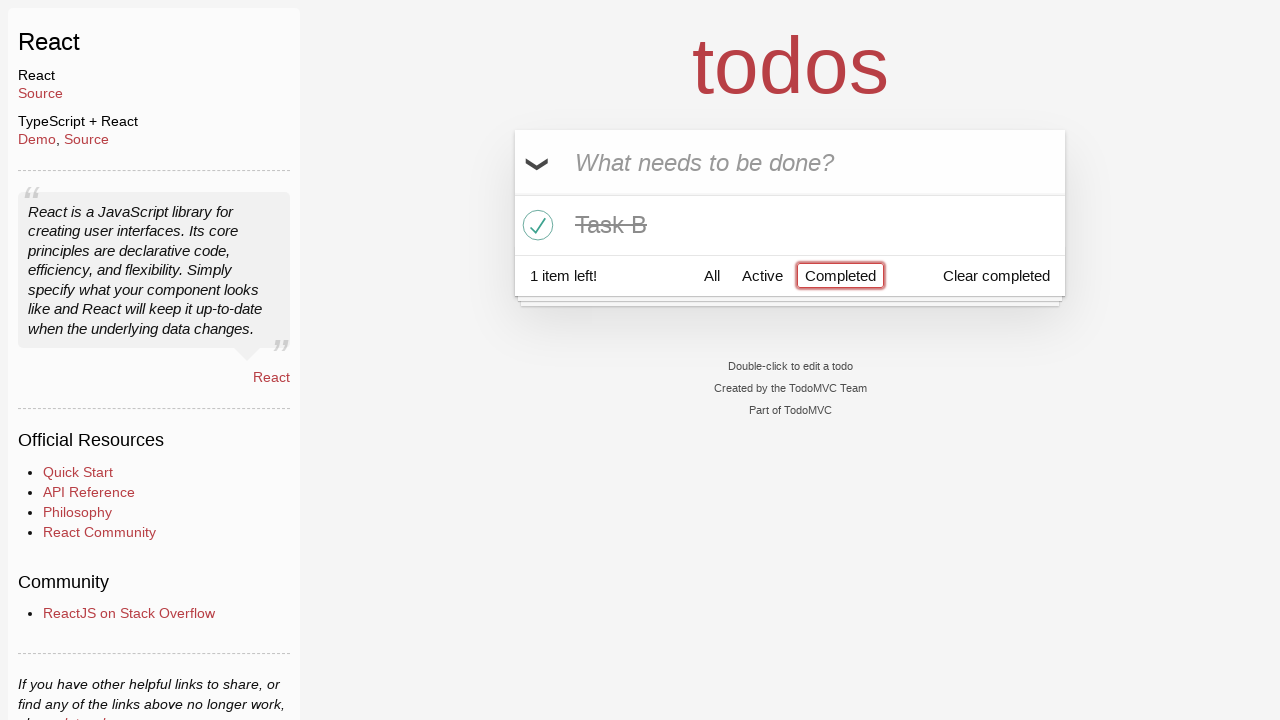

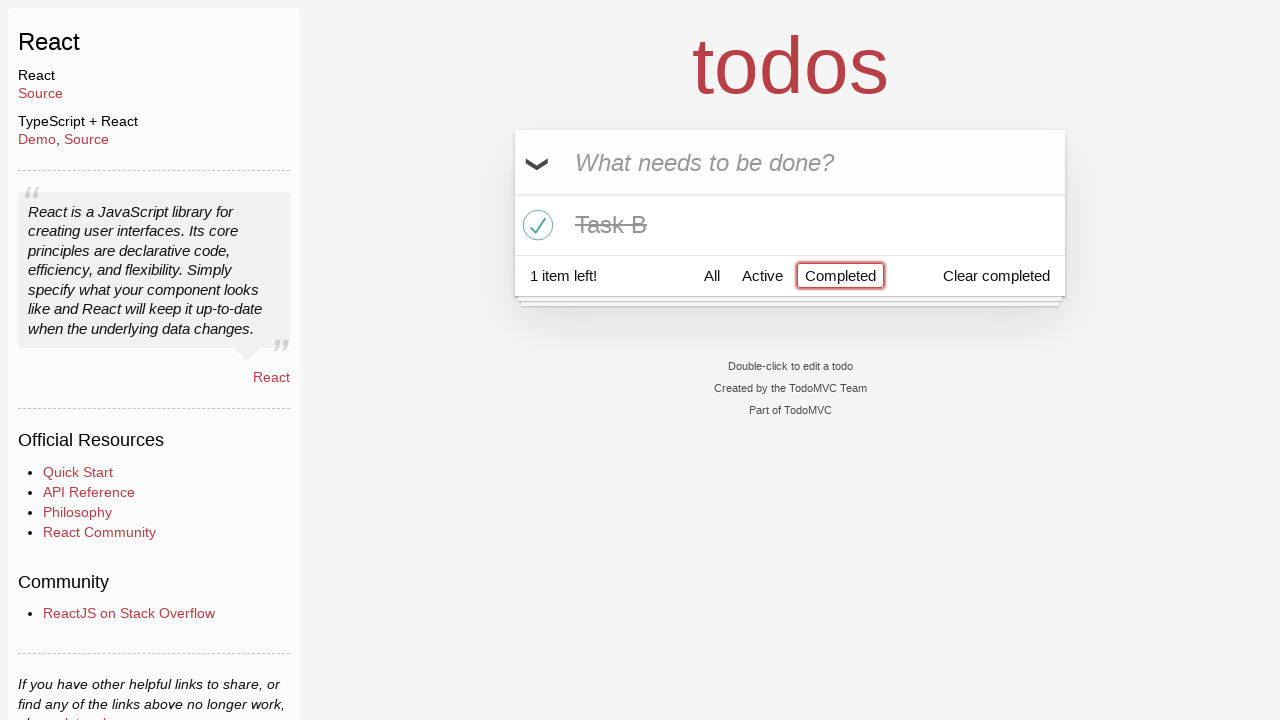